Tests an e-commerce shopping flow by searching for products, adding "Cashews" to cart, and proceeding through checkout to place an order

Starting URL: https://rahulshettyacademy.com/seleniumPractise/#/

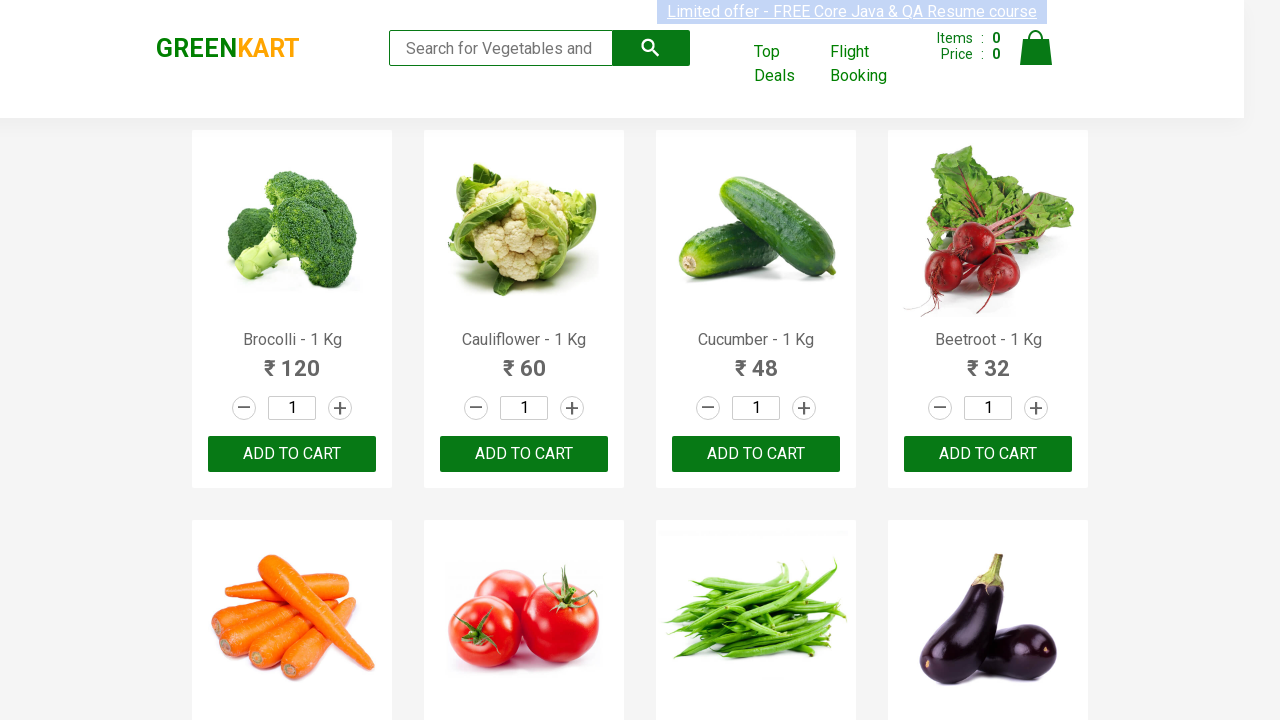

Filled search box with 'Ca' to find Cashews on .search-keyword
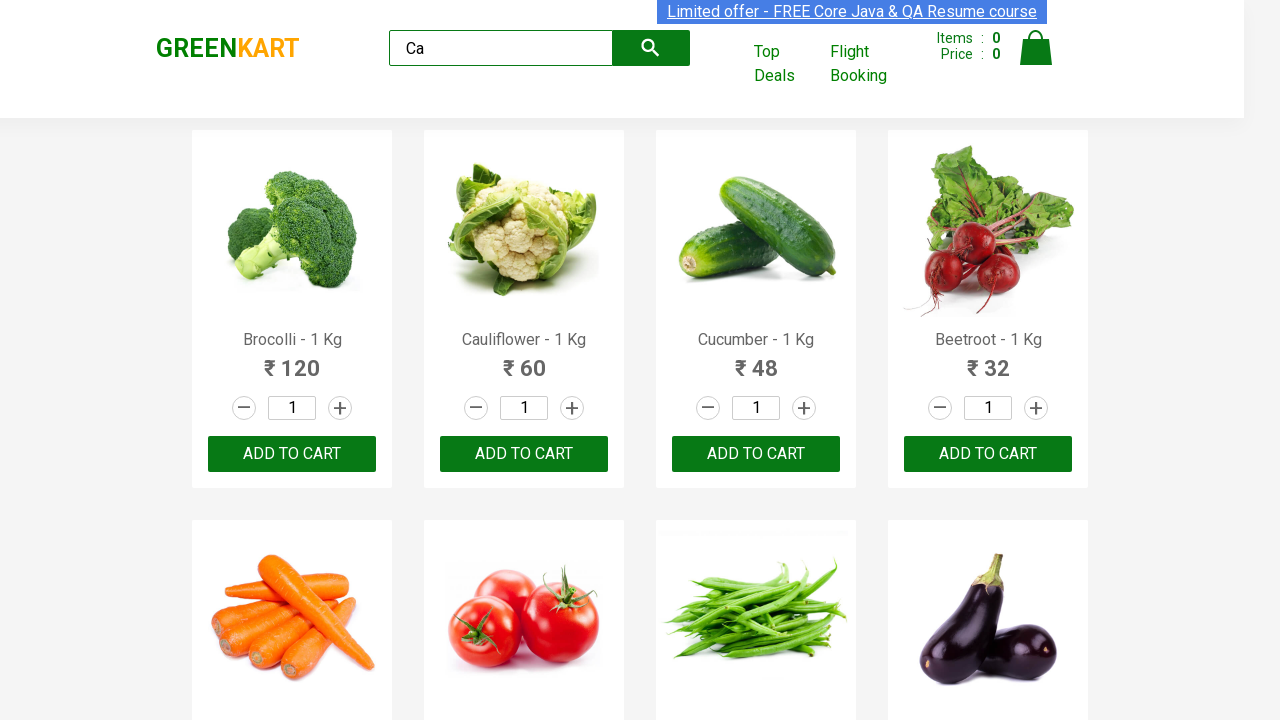

Waited for search results to load
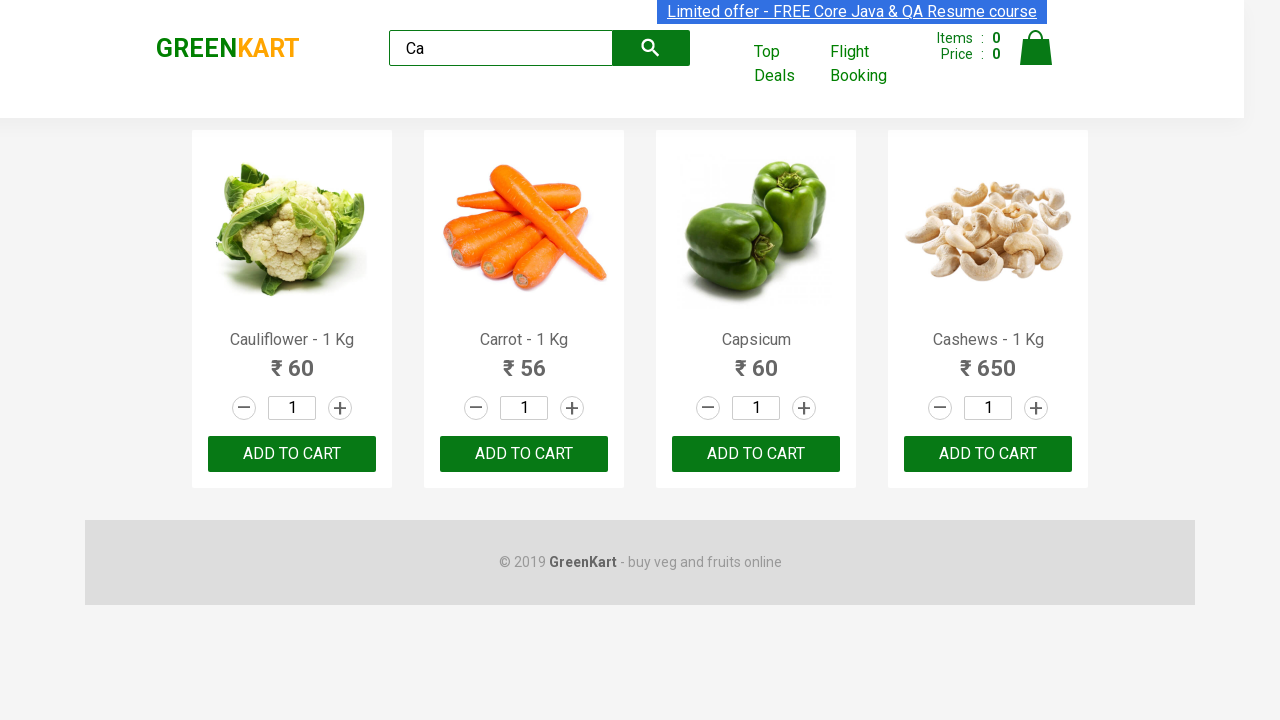

Retrieved list of all products from search results
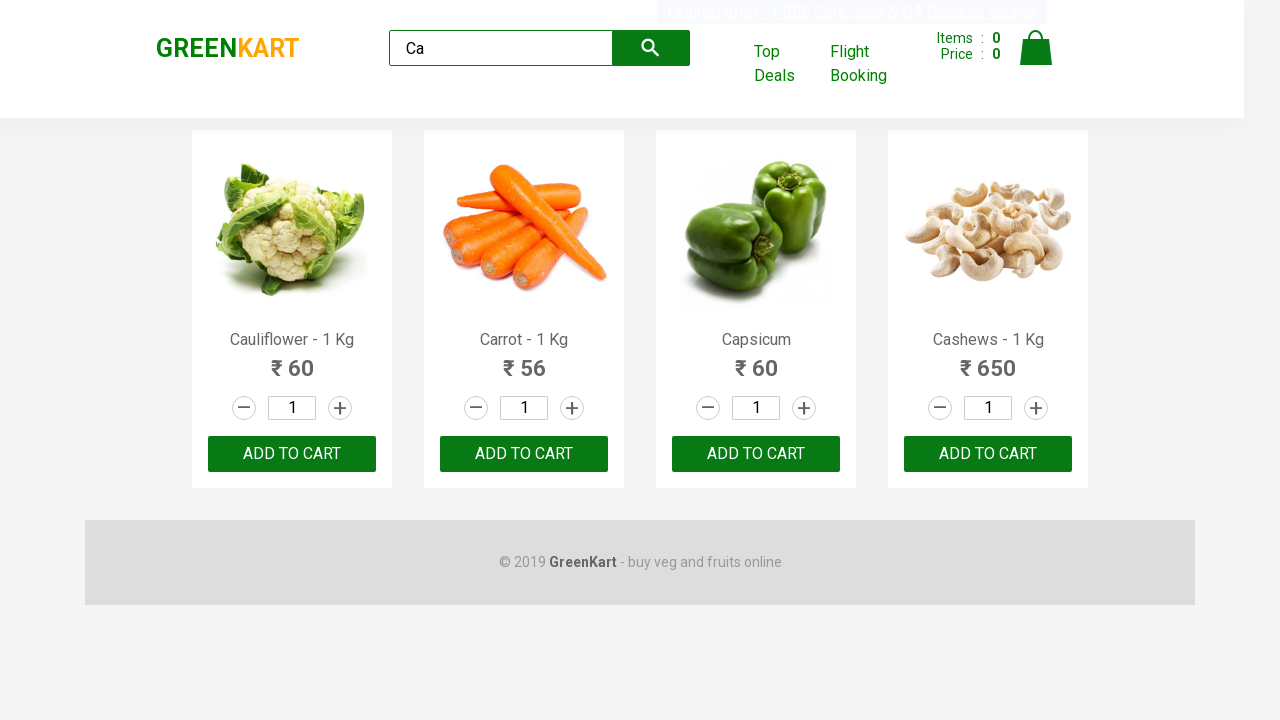

Found Cashews product and clicked 'Add to Cart' button at (988, 454) on .products .product >> nth=3 >> button
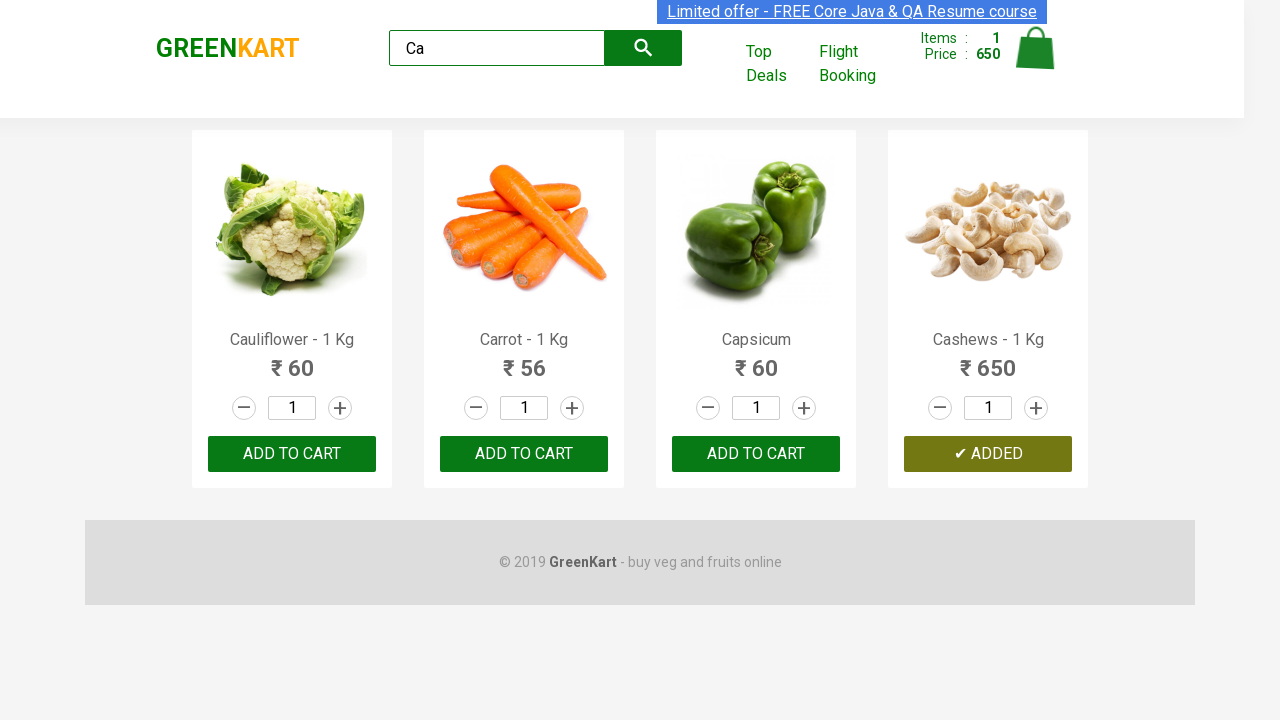

Clicked cart icon to view shopping cart at (1036, 48) on .cart-icon > img
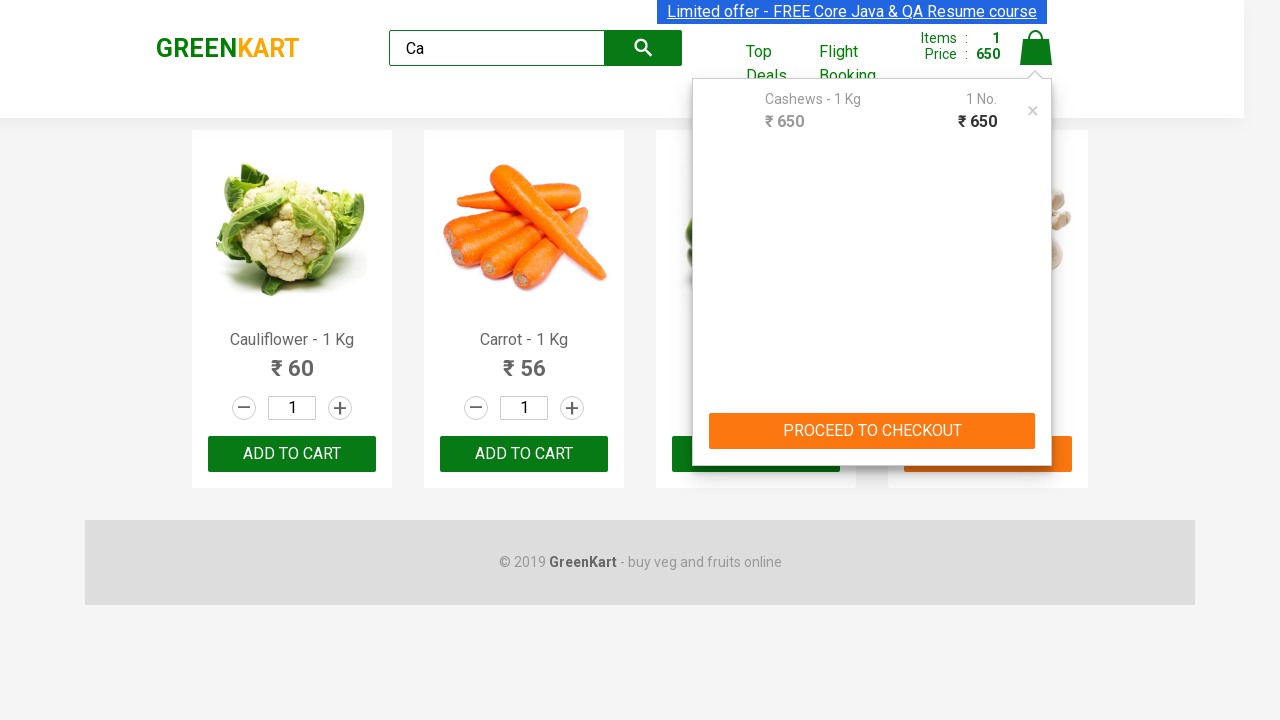

Clicked 'PROCEED TO CHECKOUT' button at (872, 431) on text=PROCEED TO CHECKOUT
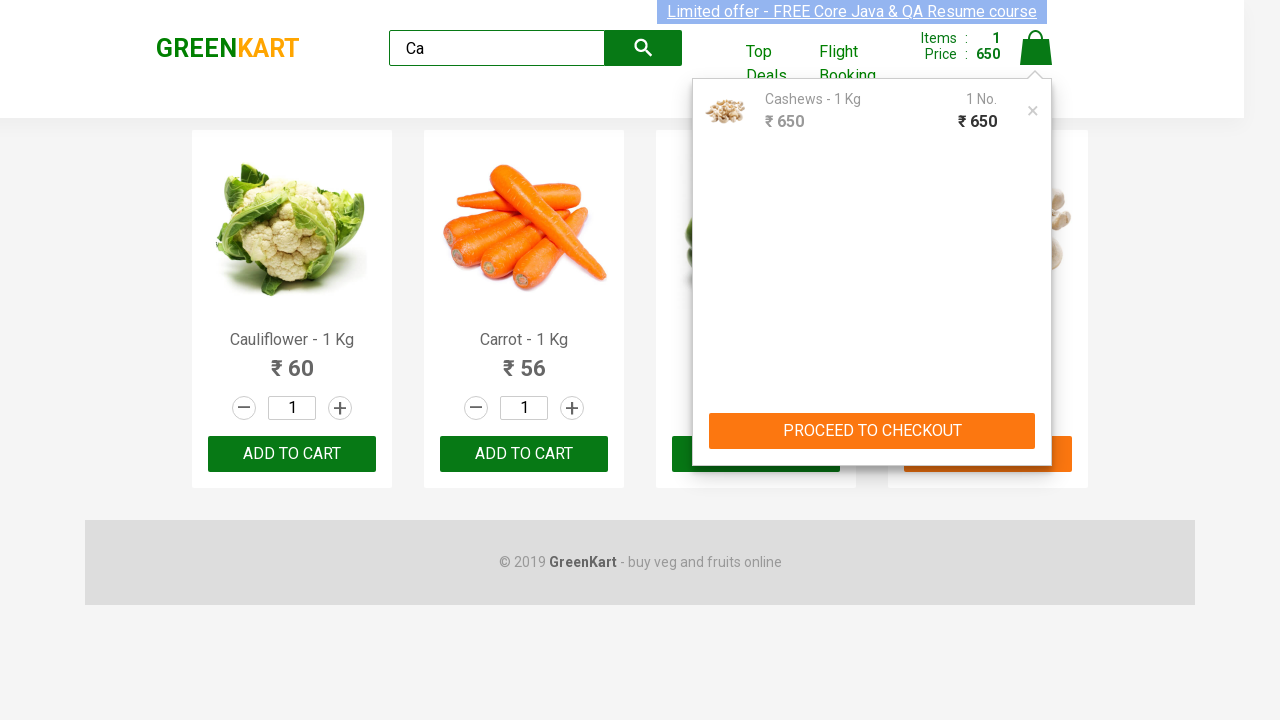

Clicked 'Place Order' button to complete purchase at (1036, 420) on text=Place Order
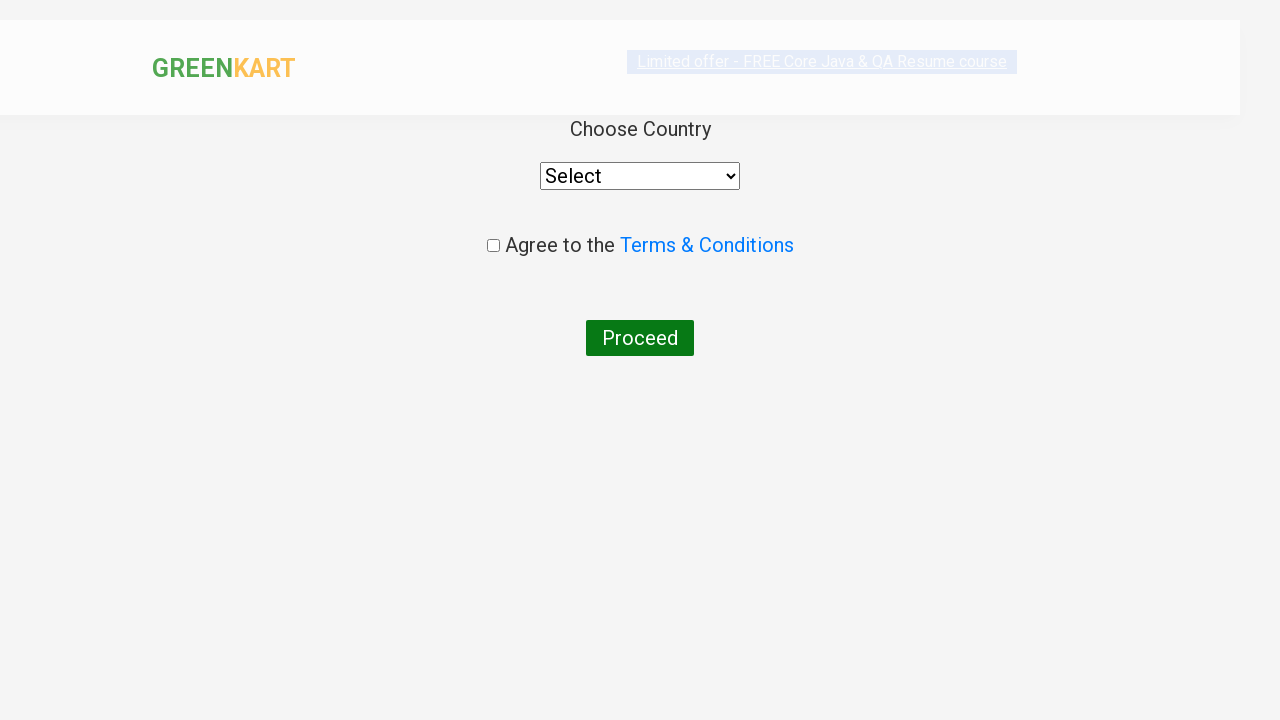

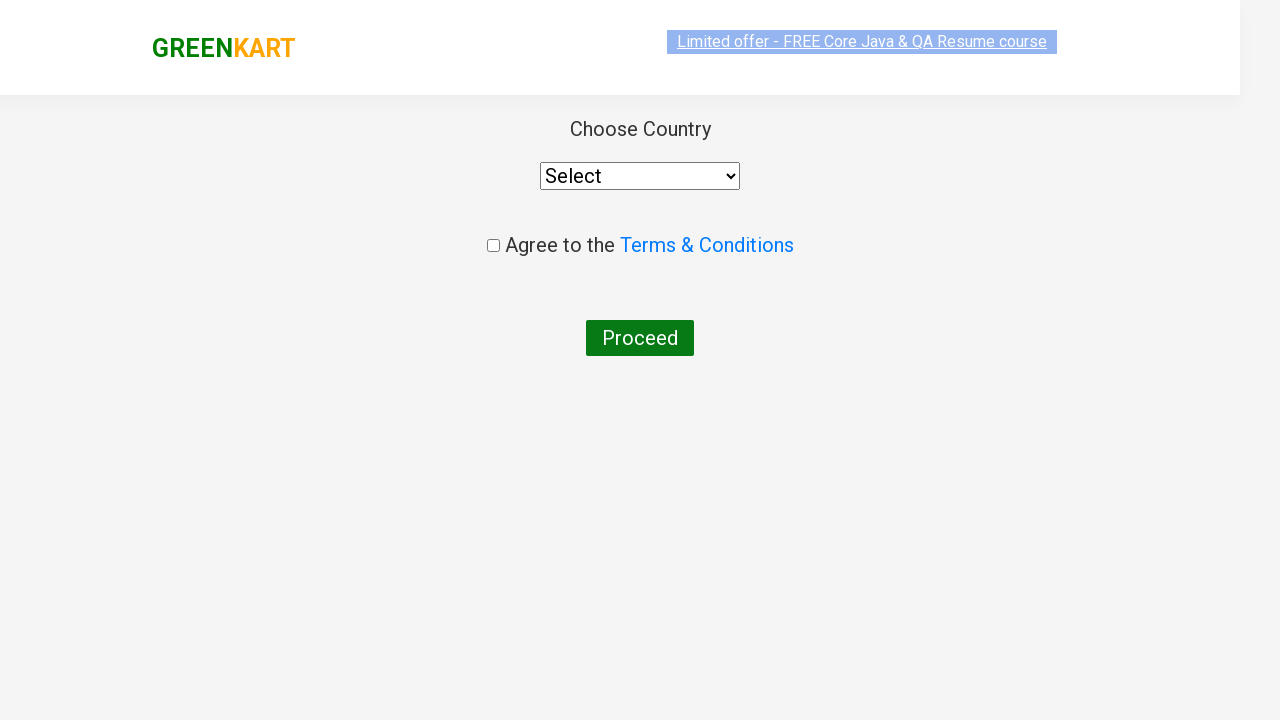